Demonstrates drag and drop action from draggable element to droppable target

Starting URL: https://crossbrowsertesting.github.io/drag-and-drop

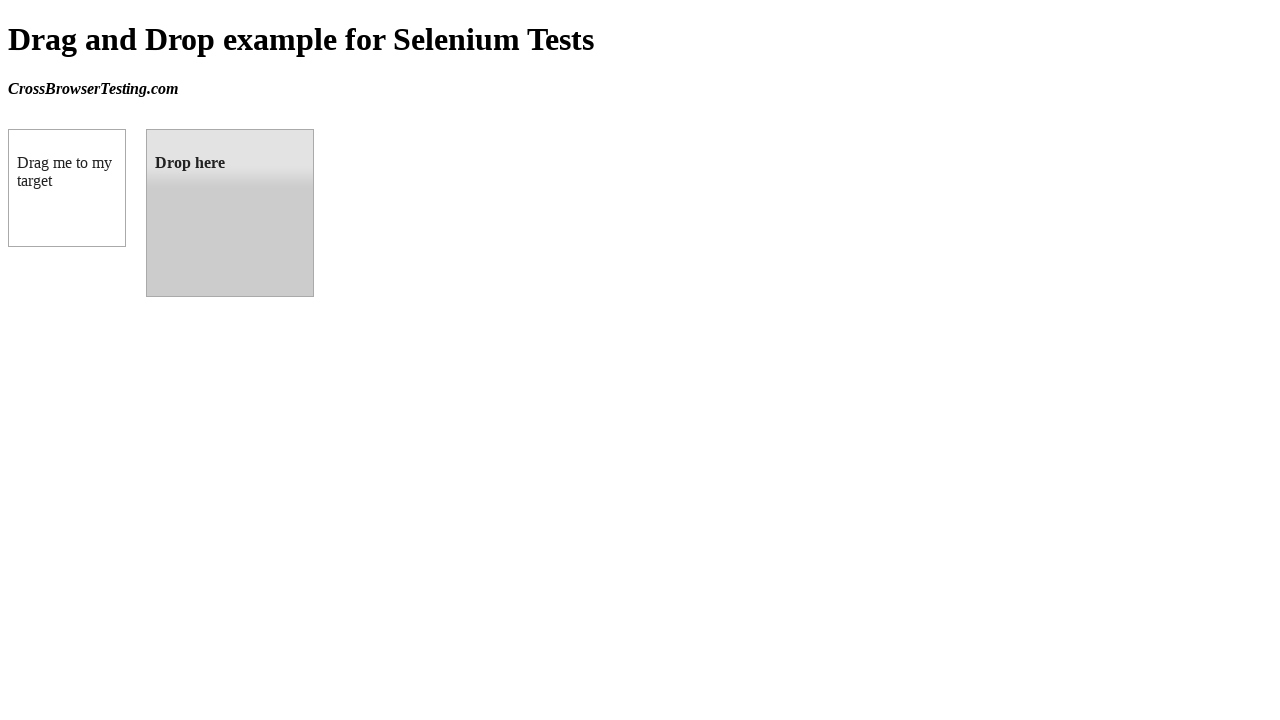

Navigated to drag and drop demo page
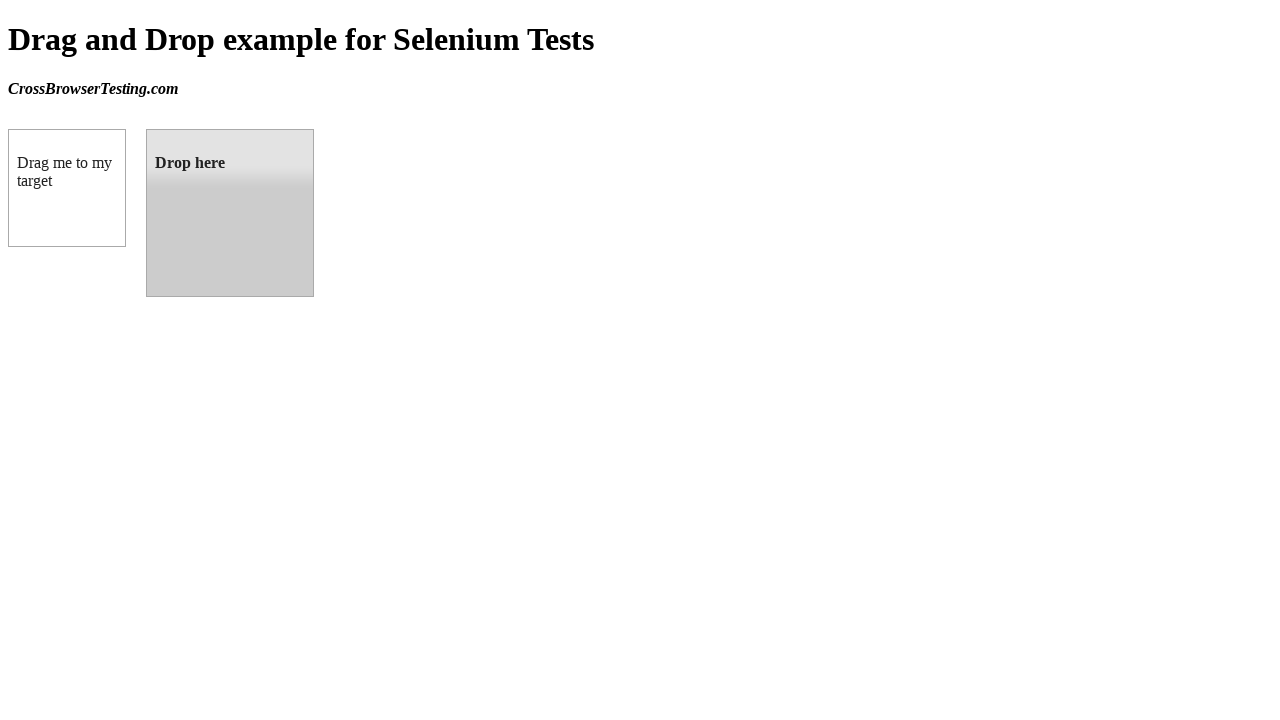

Located draggable element
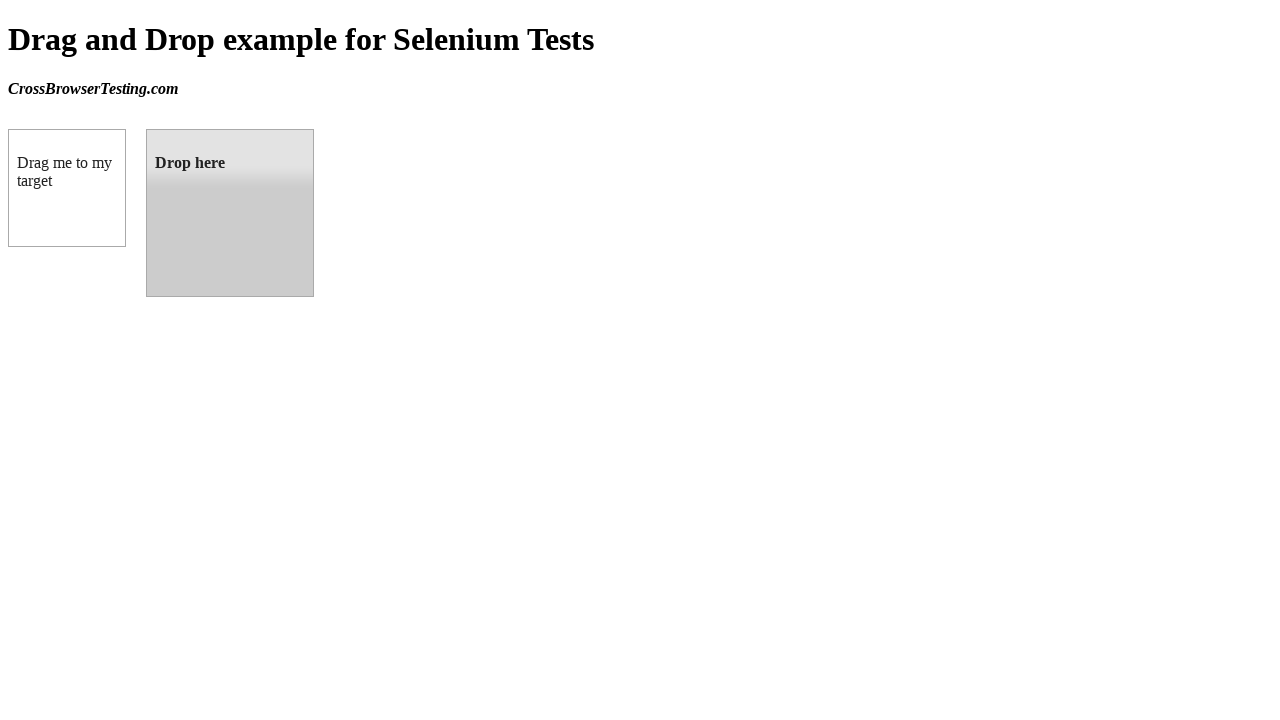

Located droppable target element
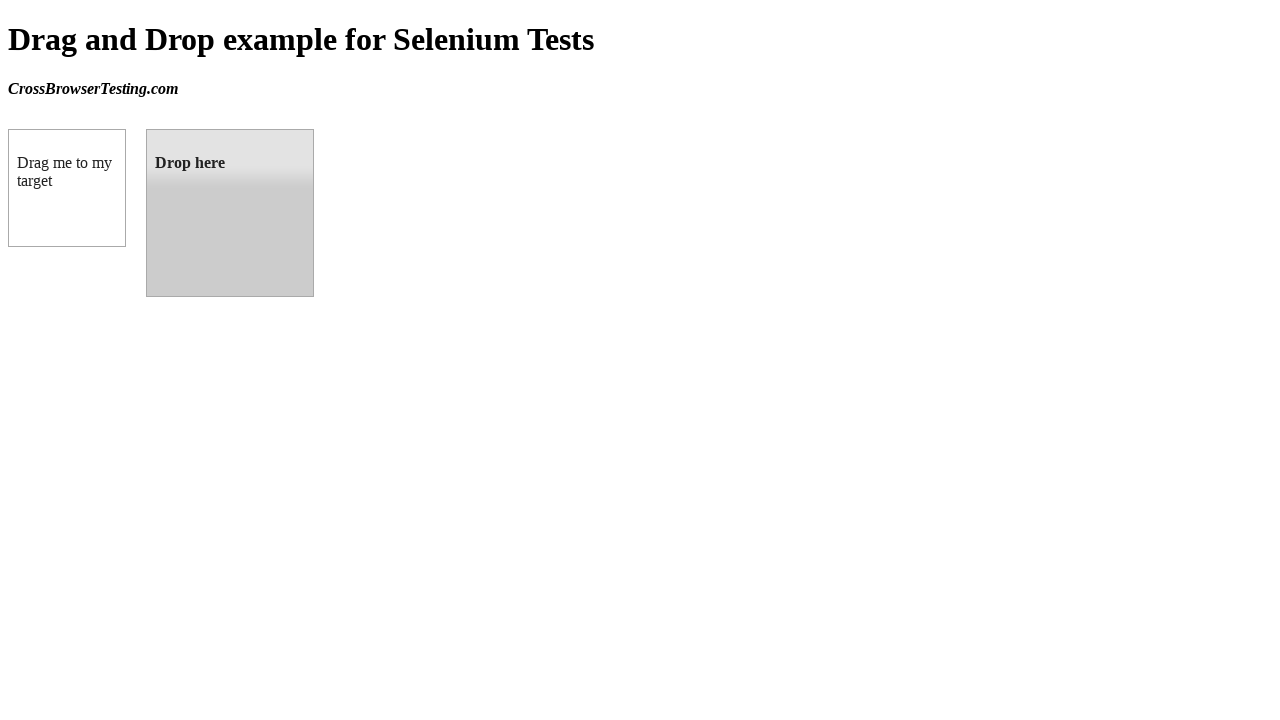

Performed drag and drop action from draggable element to droppable target at (230, 213)
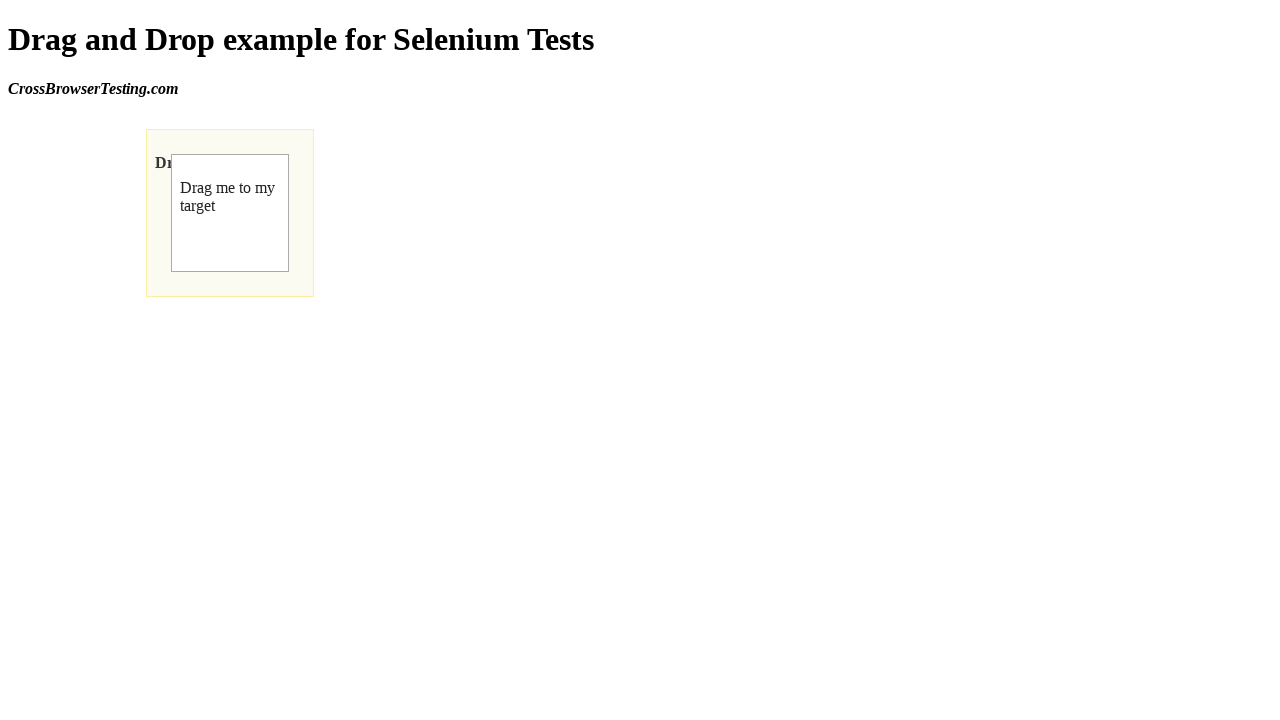

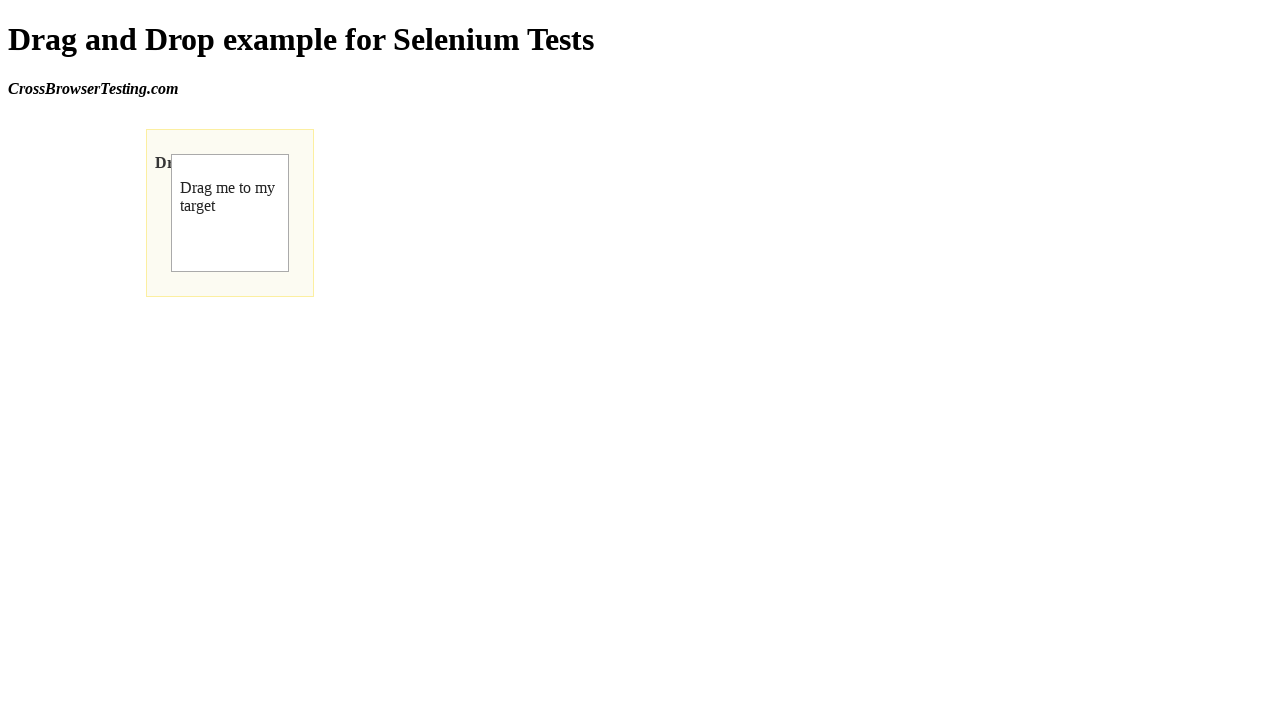